Selects all checkboxes for Female entries in a table by finding and clicking corresponding input elements

Starting URL: https://vins-udemy.s3.amazonaws.com/java/html/java8-stream-table.html

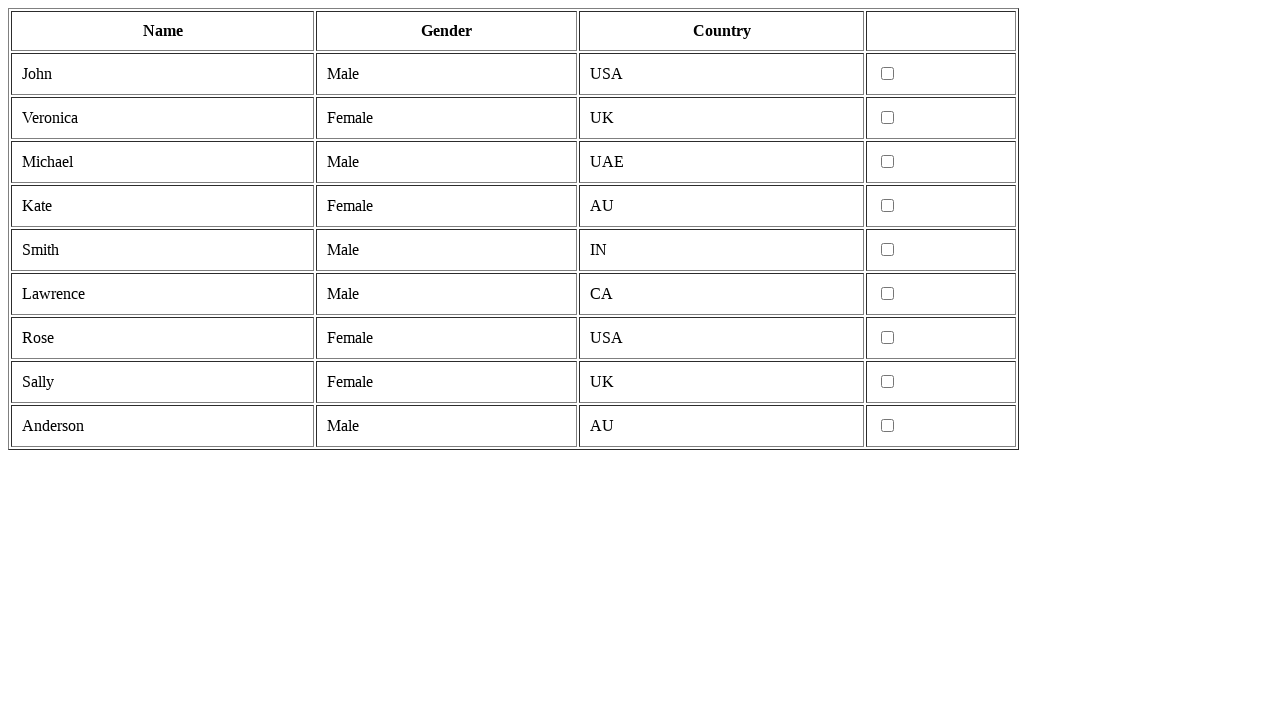

Located all checkboxes for Female entries in the table
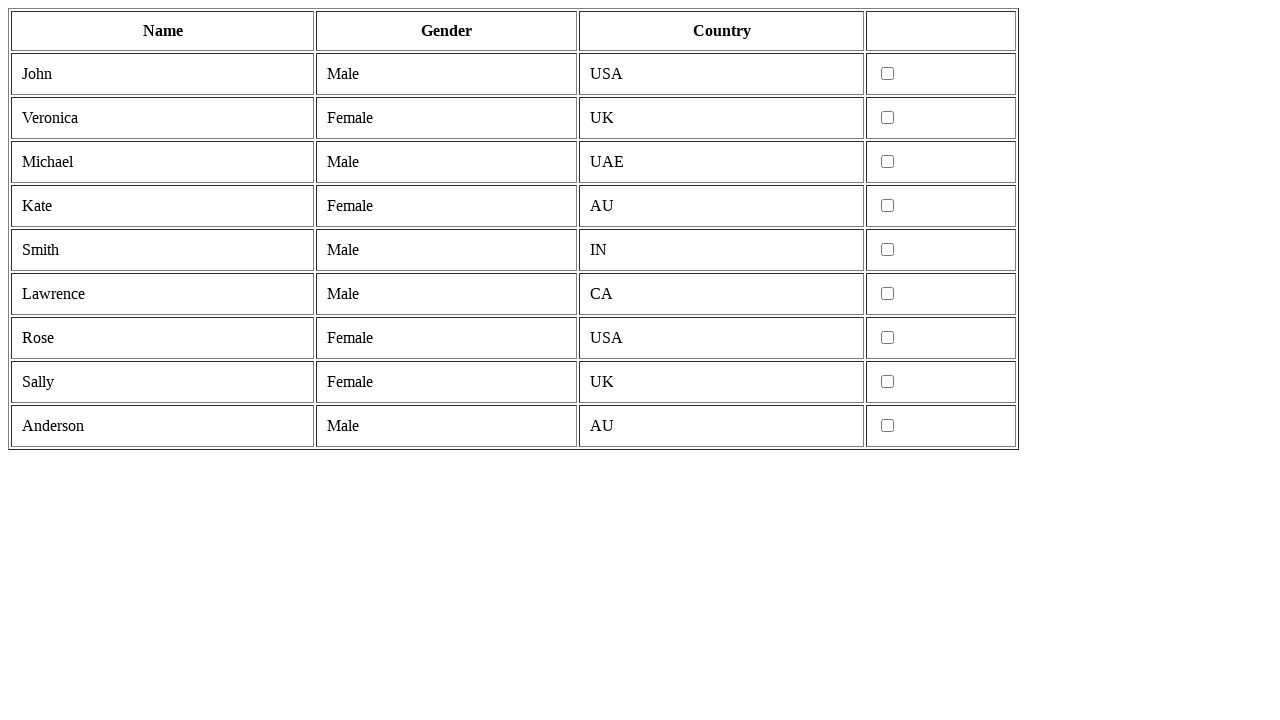

Clicked checkbox for a Female entry at (888, 118) on xpath=//td[contains(text(),'Female')]/following-sibling::td/input >> nth=0
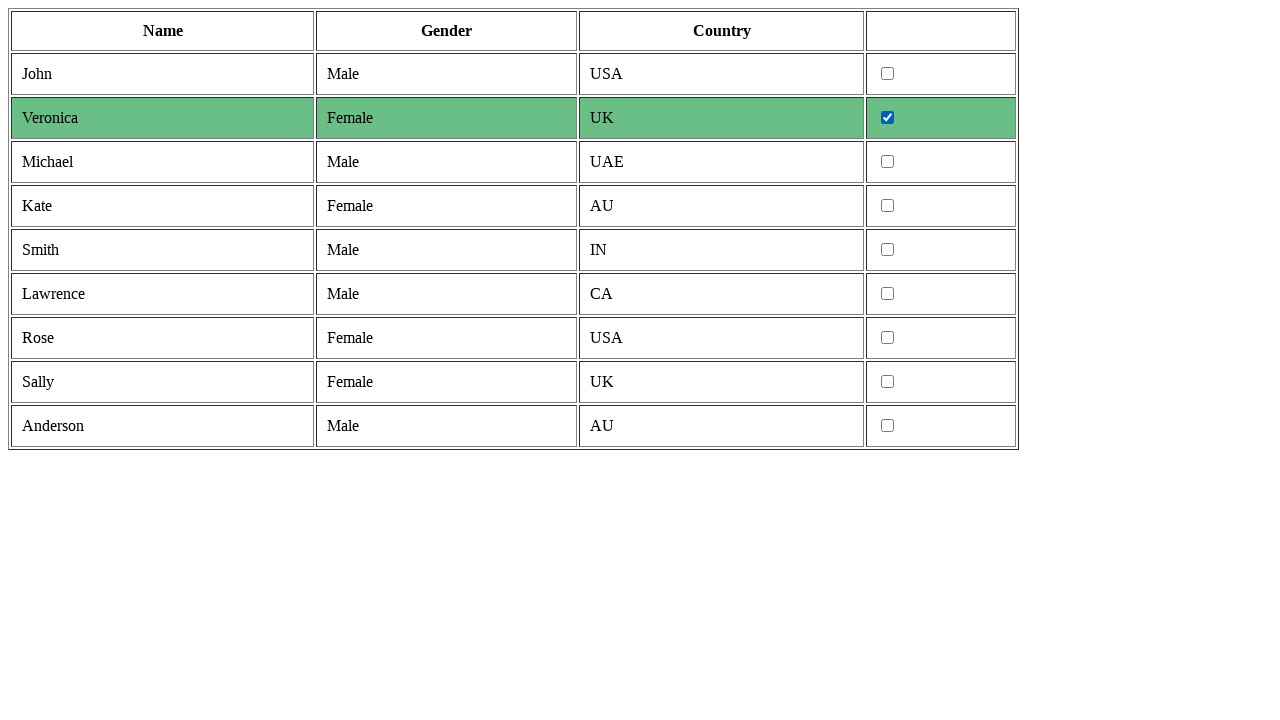

Clicked checkbox for a Female entry at (888, 206) on xpath=//td[contains(text(),'Female')]/following-sibling::td/input >> nth=1
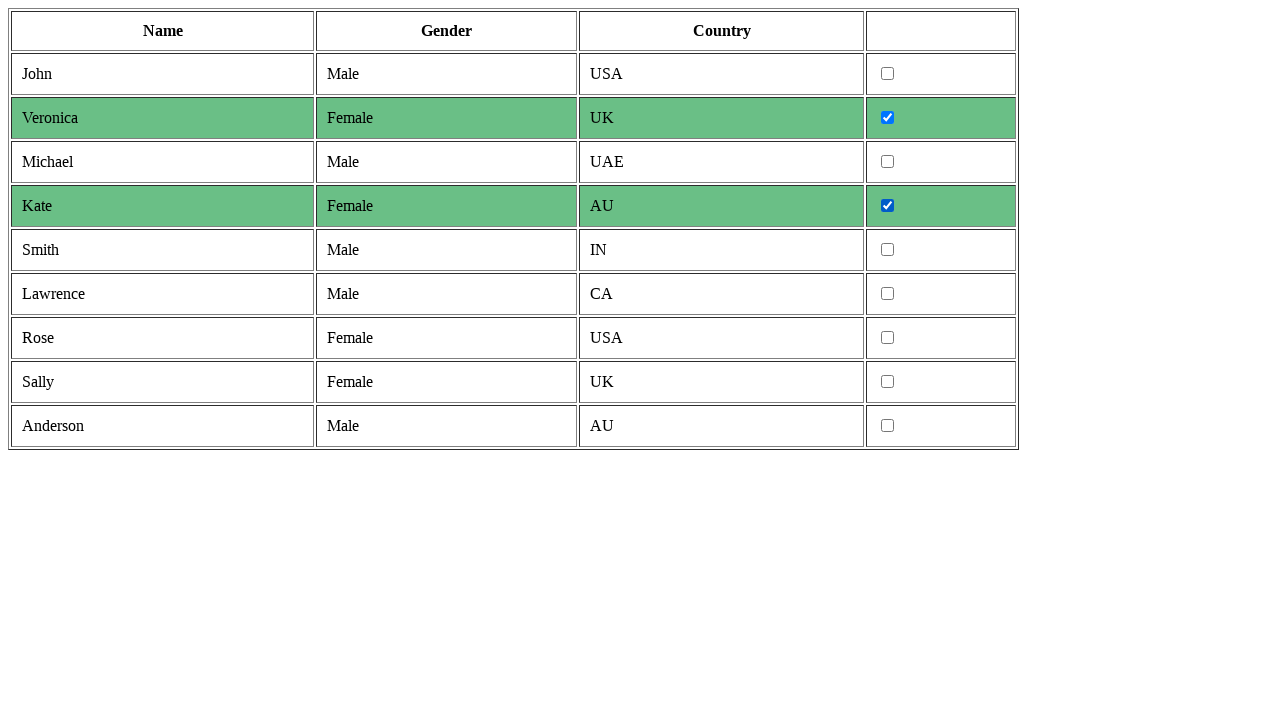

Clicked checkbox for a Female entry at (888, 338) on xpath=//td[contains(text(),'Female')]/following-sibling::td/input >> nth=2
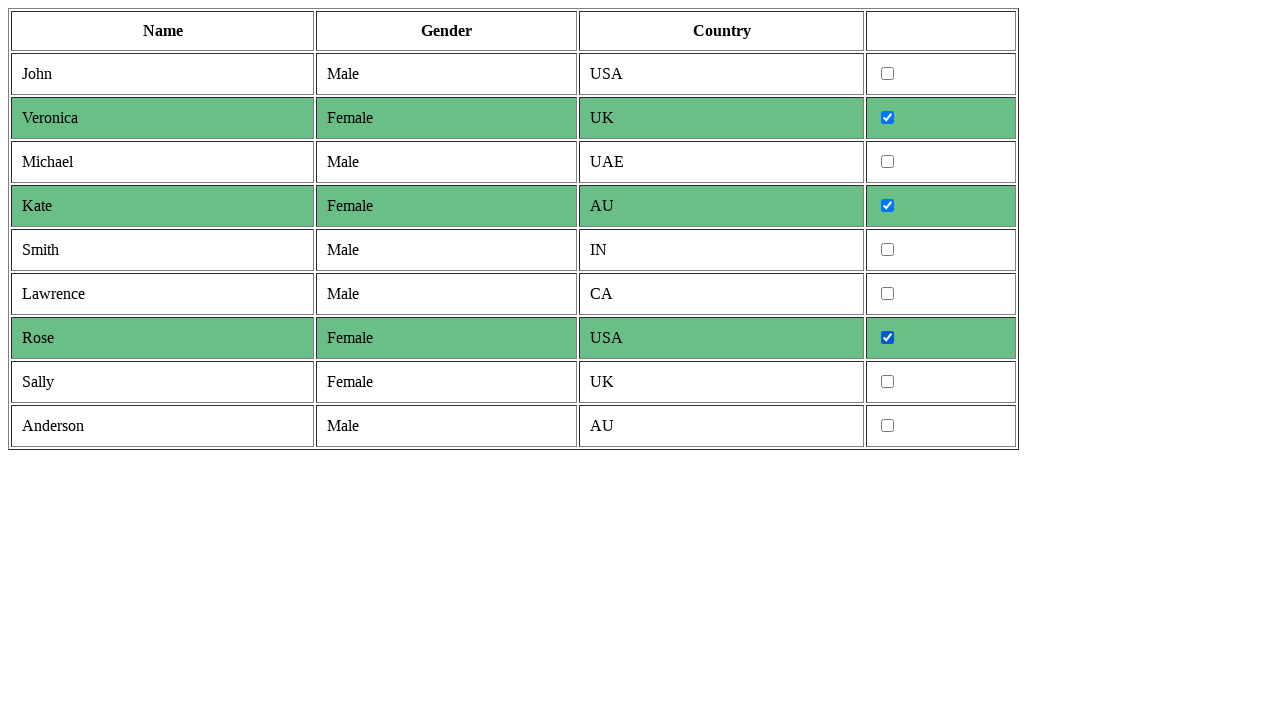

Clicked checkbox for a Female entry at (888, 382) on xpath=//td[contains(text(),'Female')]/following-sibling::td/input >> nth=3
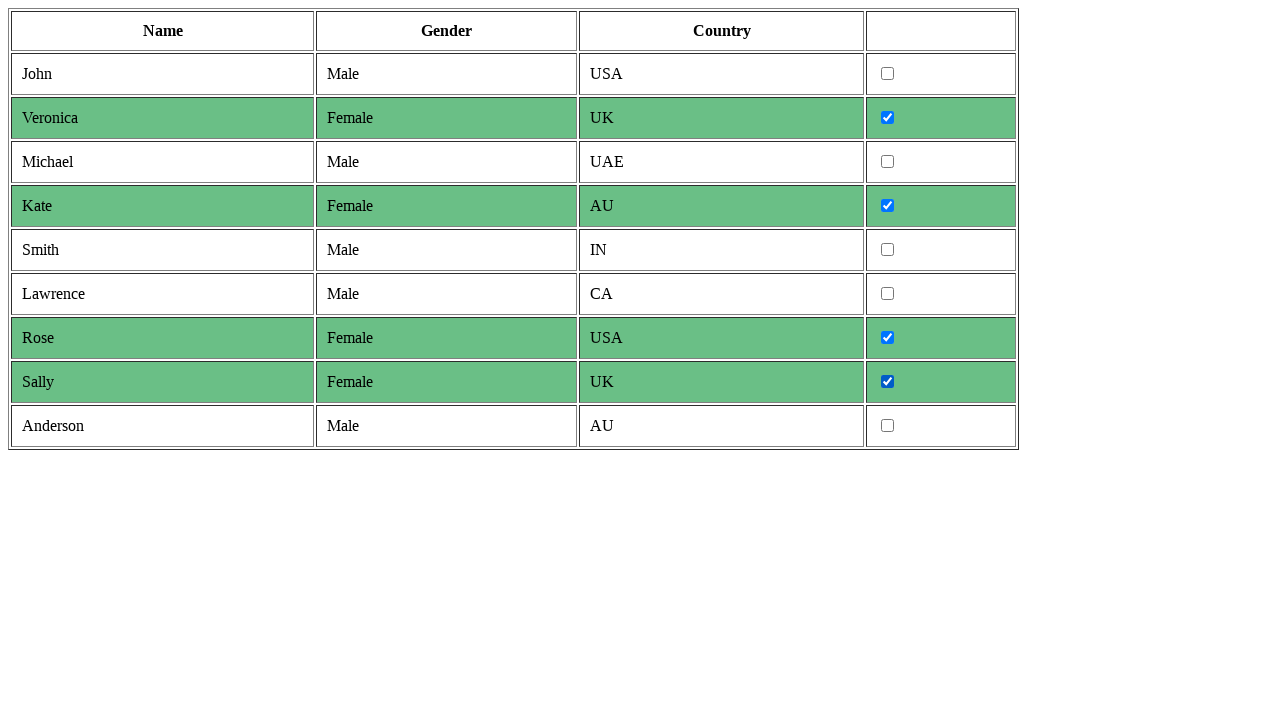

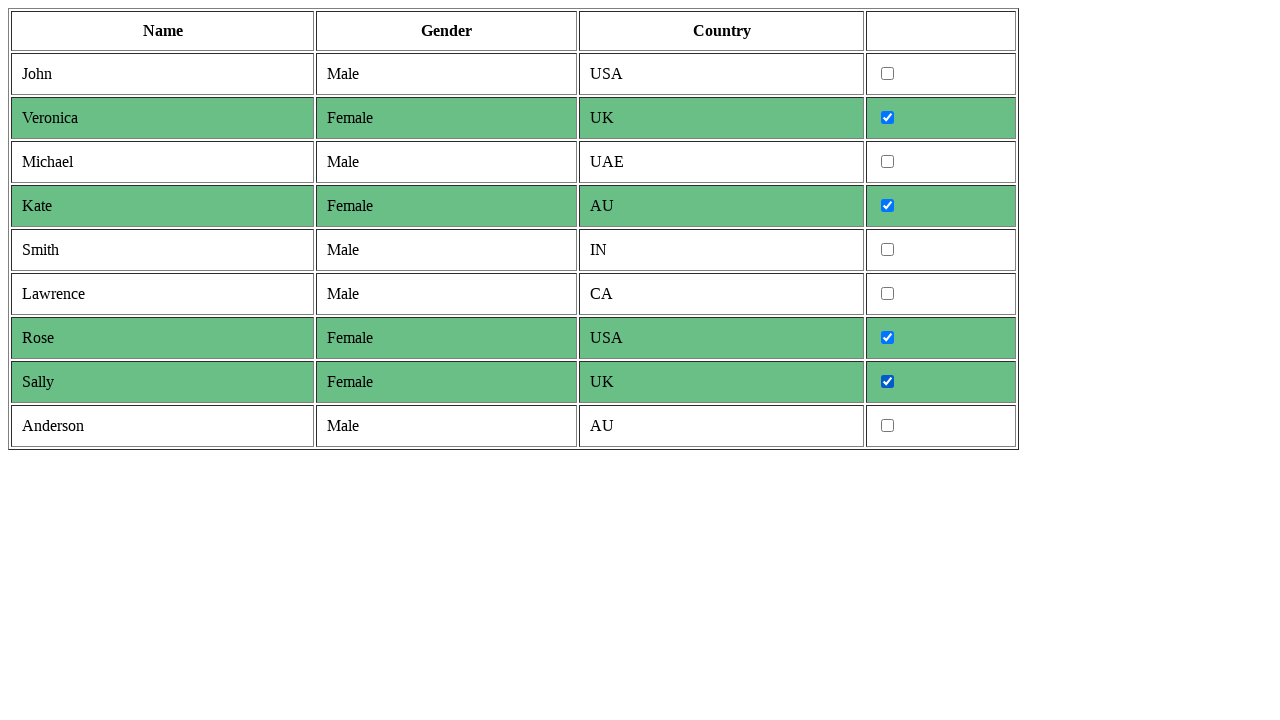